Tests hyperlink navigation through various HTTP status code pages (200, 301, 404, 500) on the Heroku test app, verifying that clicking each status code link navigates to the correct page and displays the expected content.

Starting URL: https://the-internet.herokuapp.com/status_codes

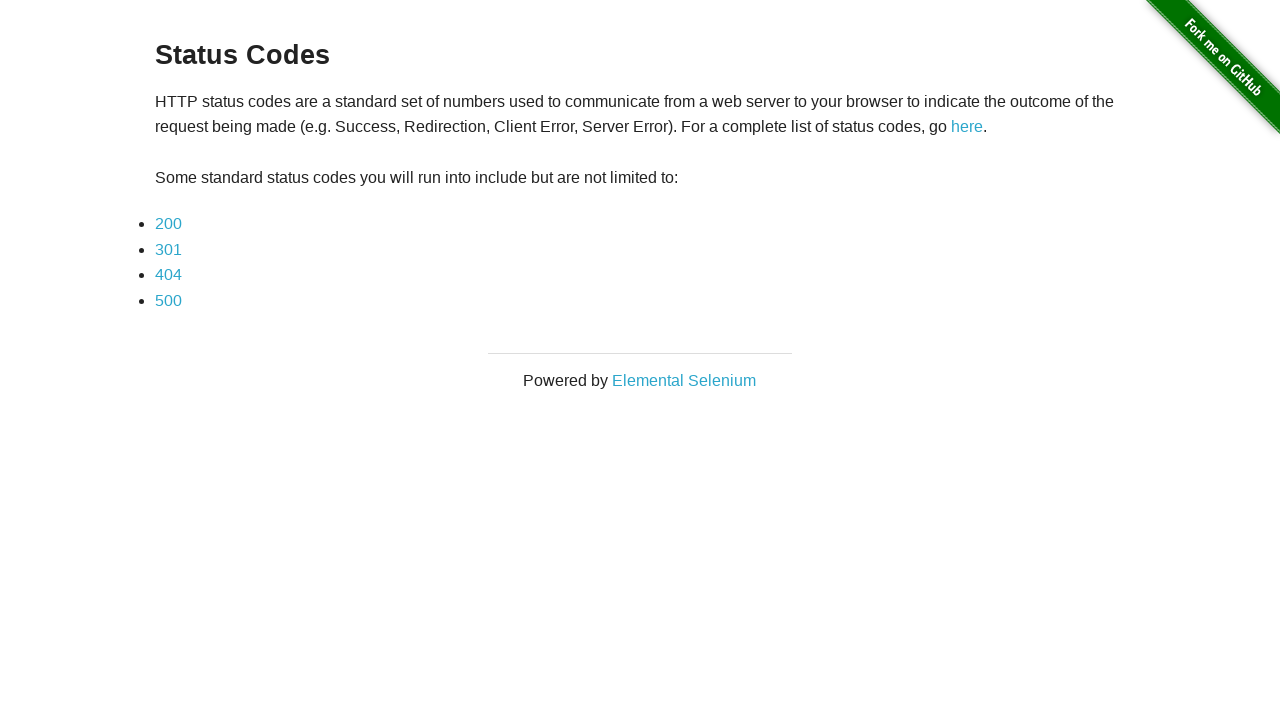

Clicked link to navigate to 200 status code page at (168, 224) on a[href='status_codes/200']
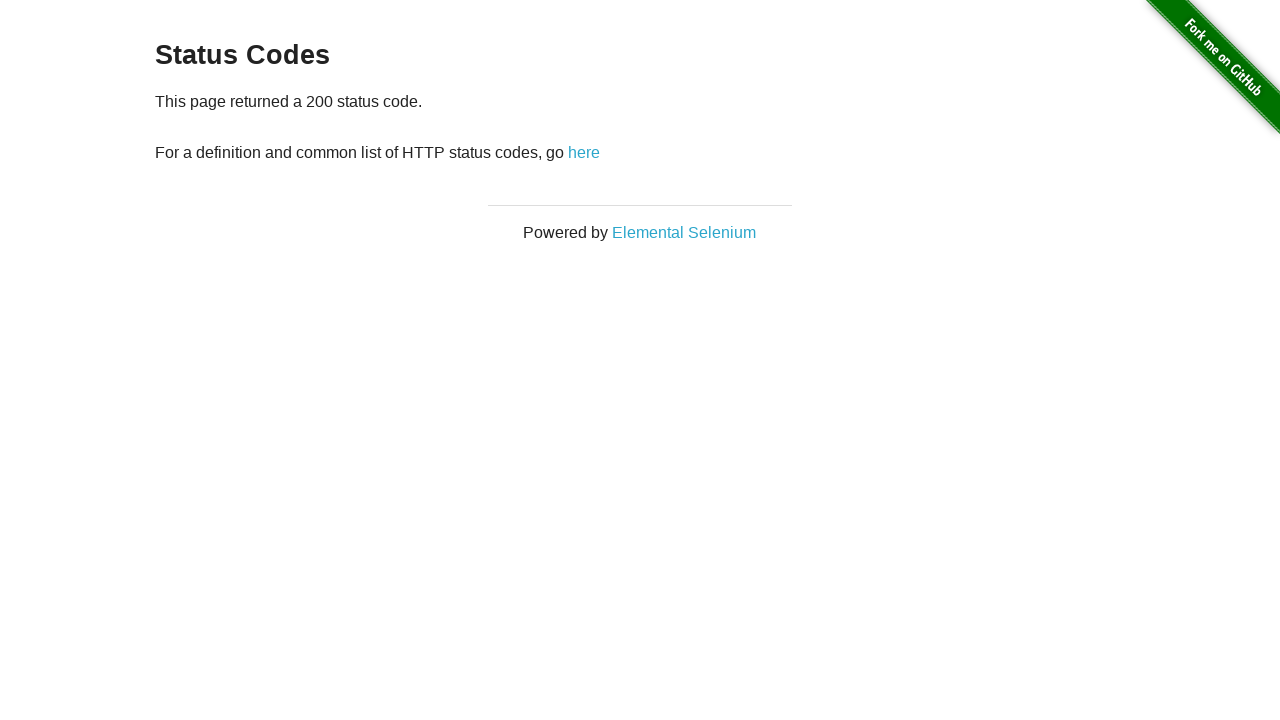

Content loaded on 200 status code page
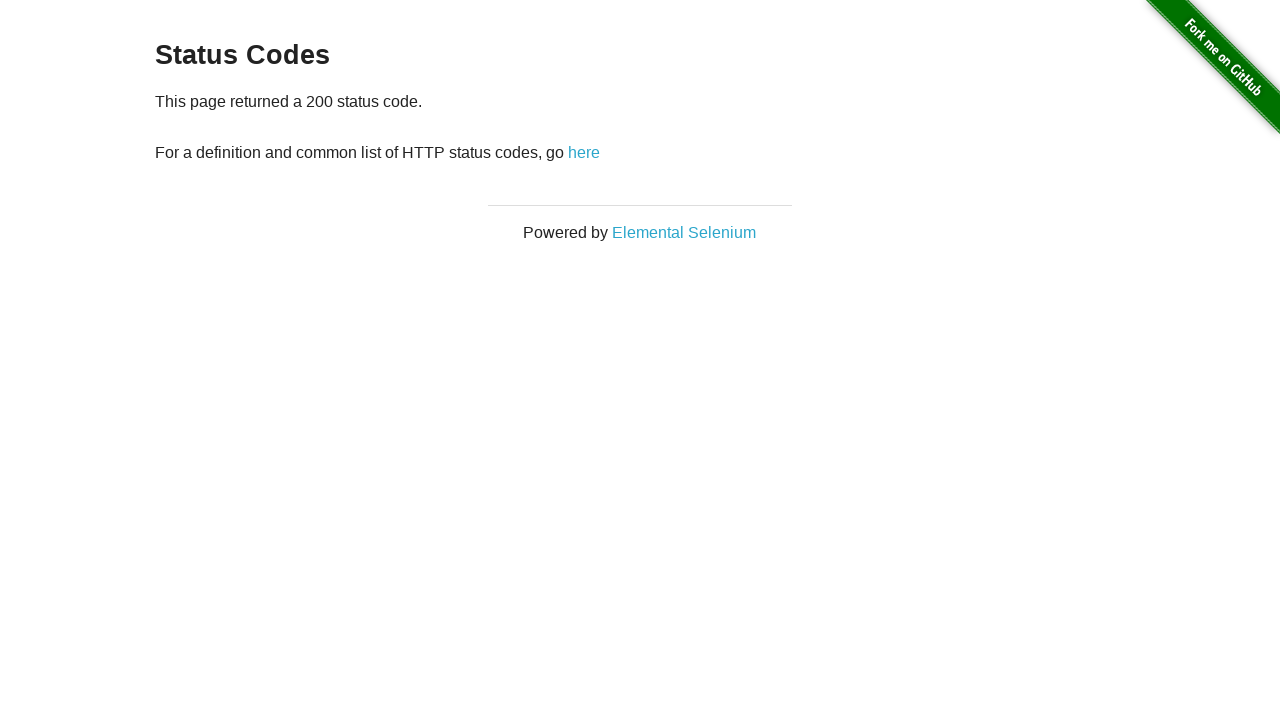

Verified URL contains '200'
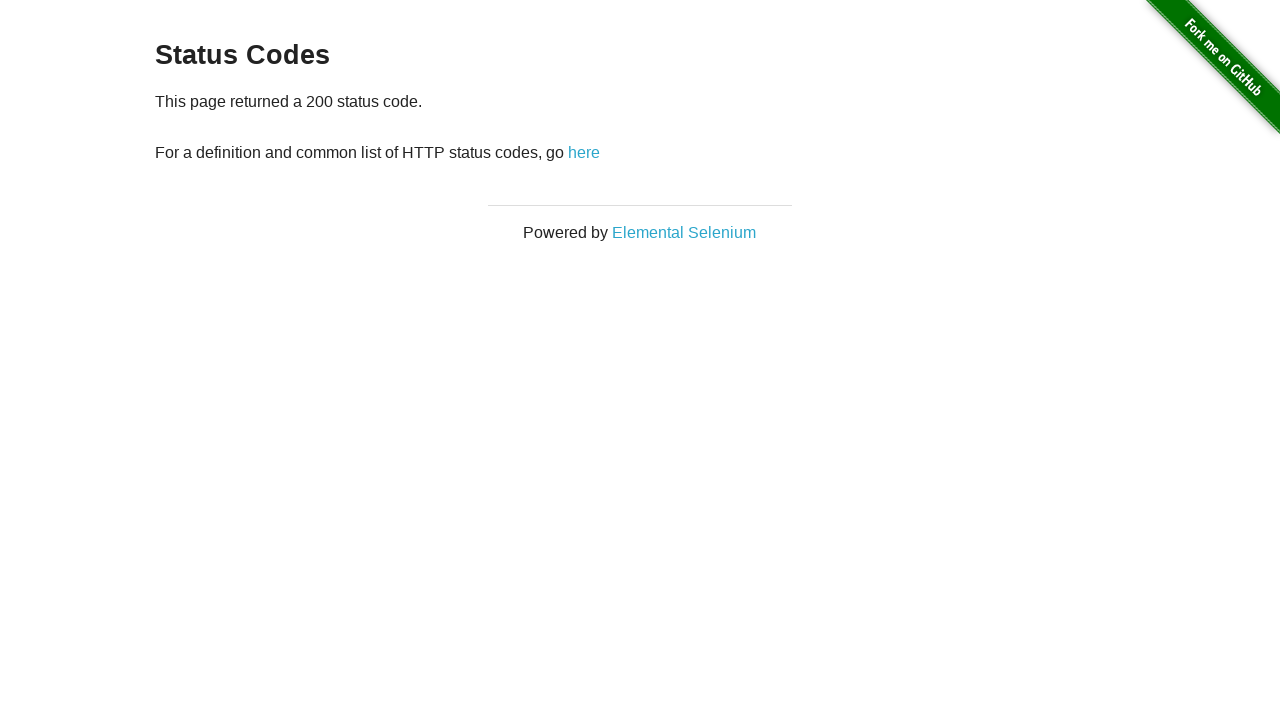

Verified page displays '200 status code' message
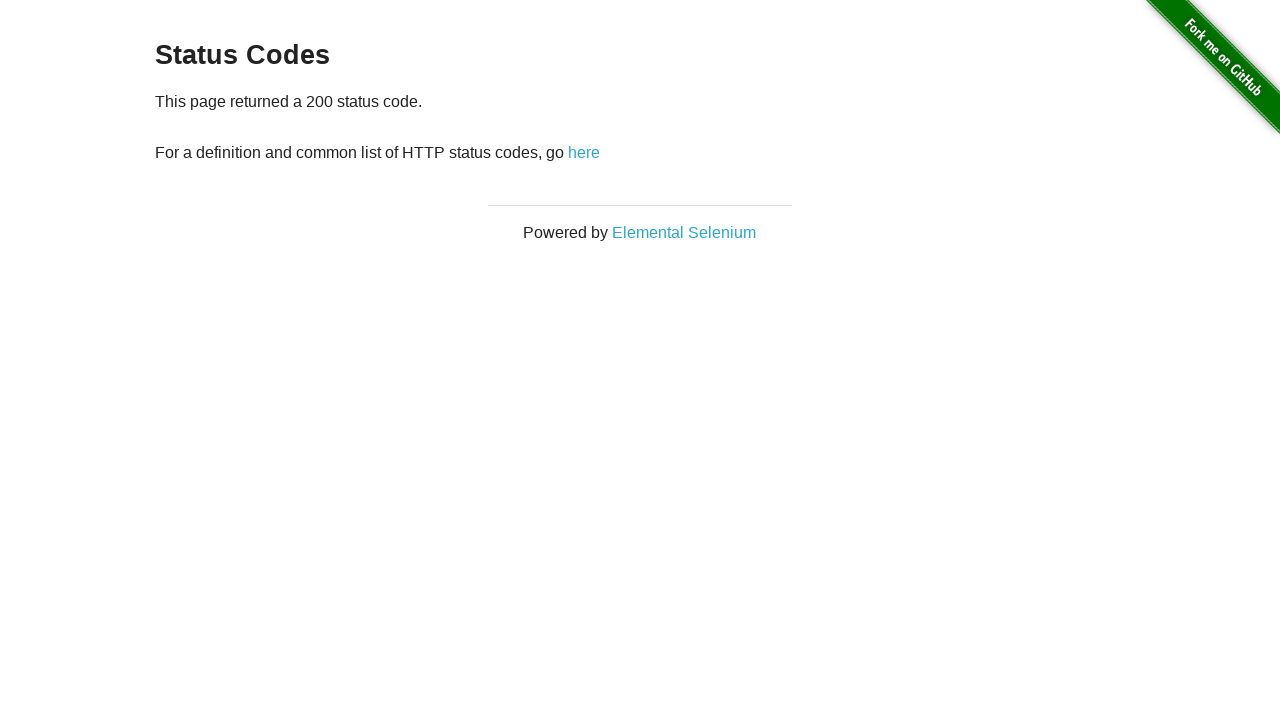

Clicked 'here' link to return to status codes page at (584, 152) on a:has-text('here')
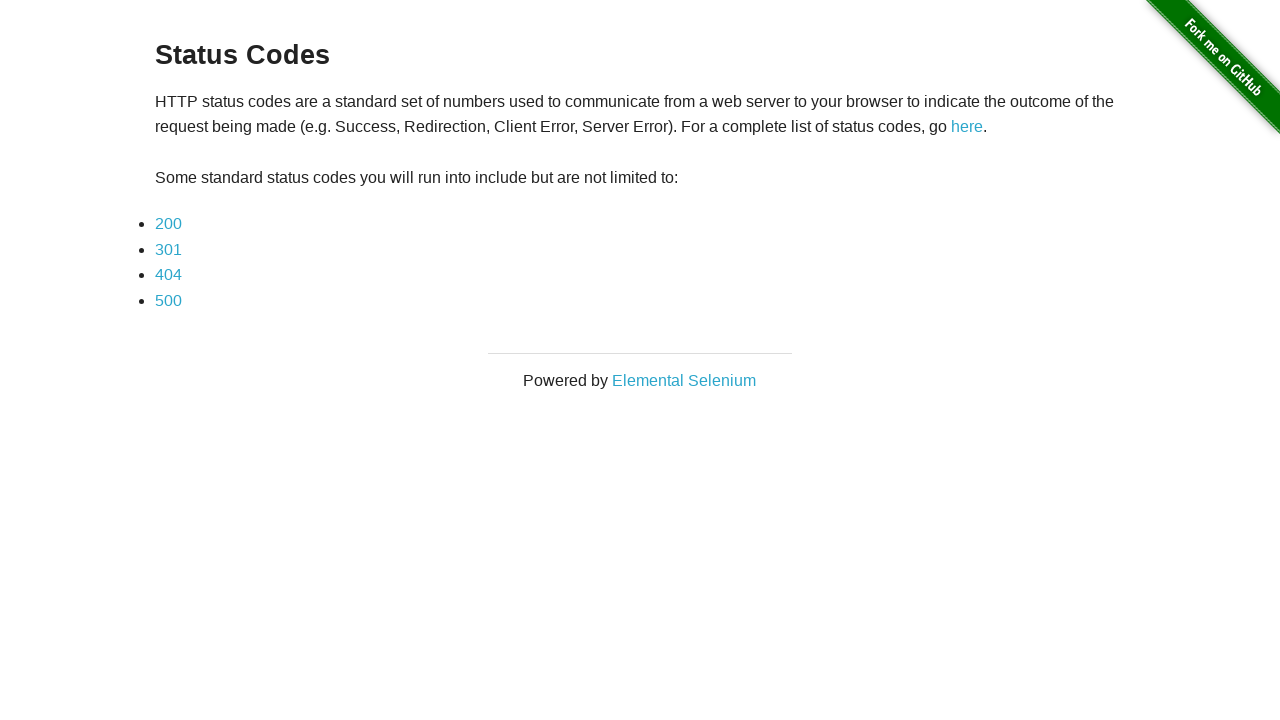

Clicked link to navigate to 301 status code page at (168, 249) on a:has-text('301')
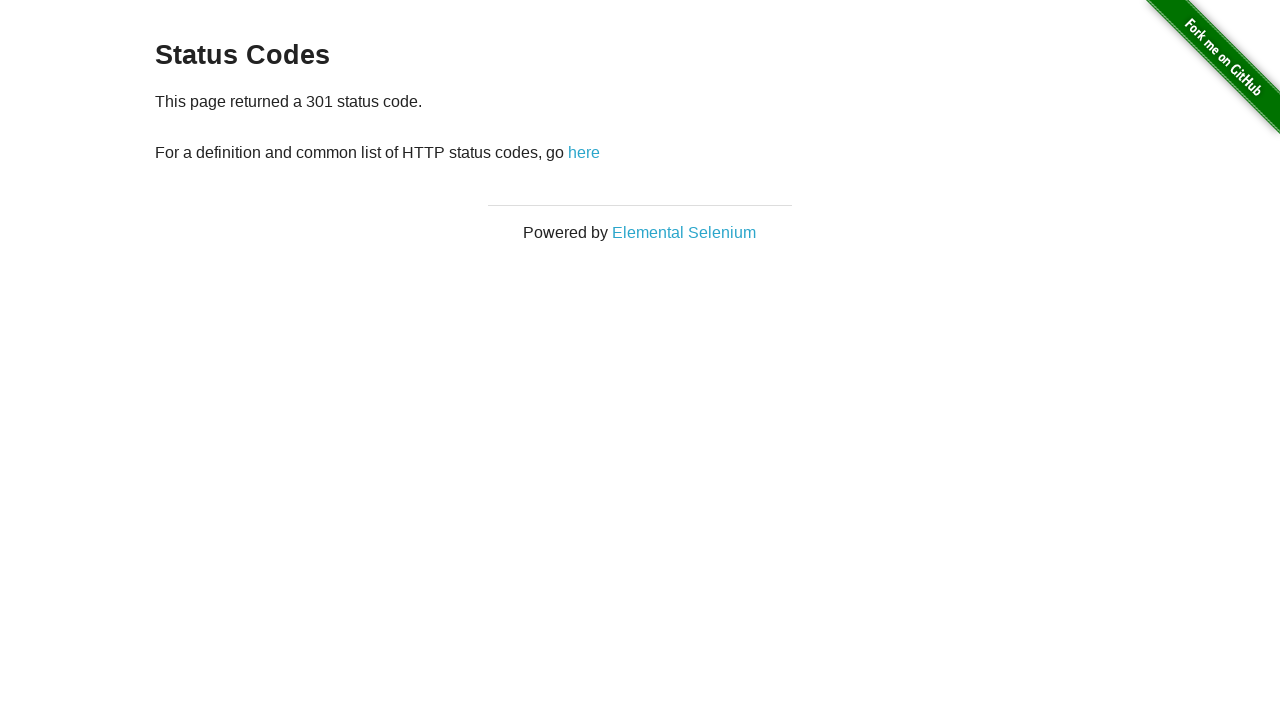

Content loaded on 301 status code page
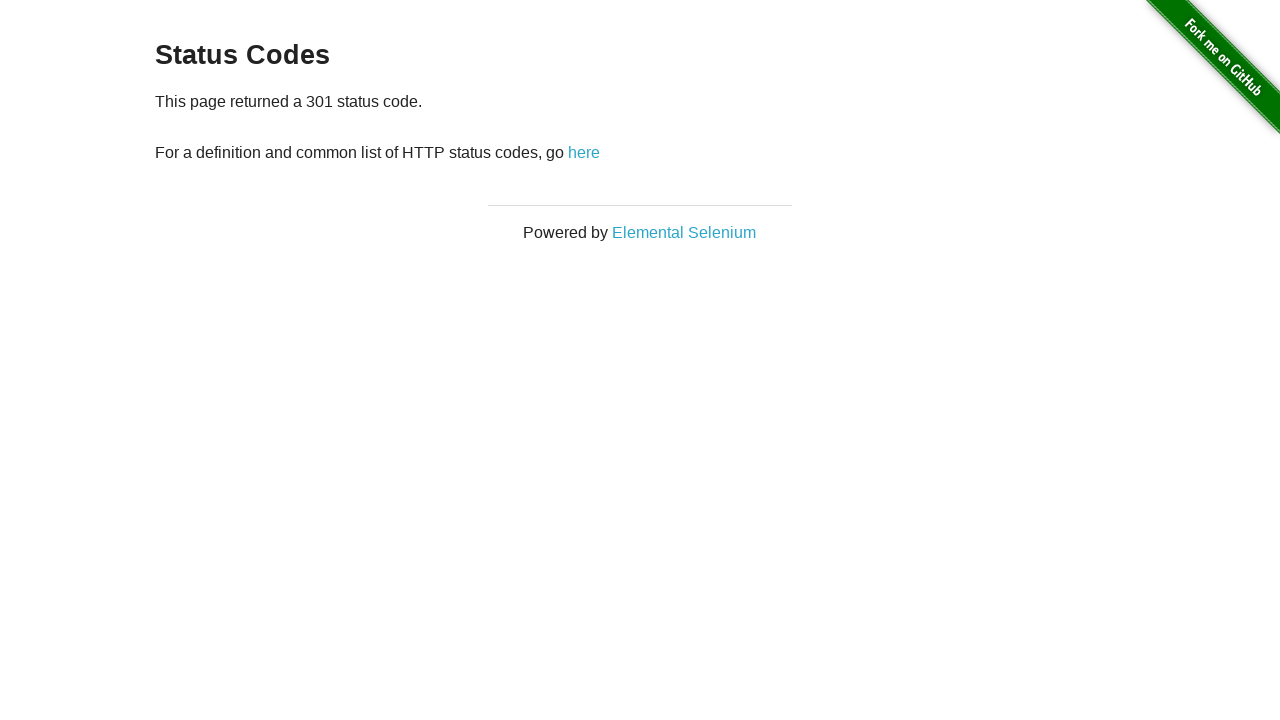

Verified URL matches expected 301 status code page URL
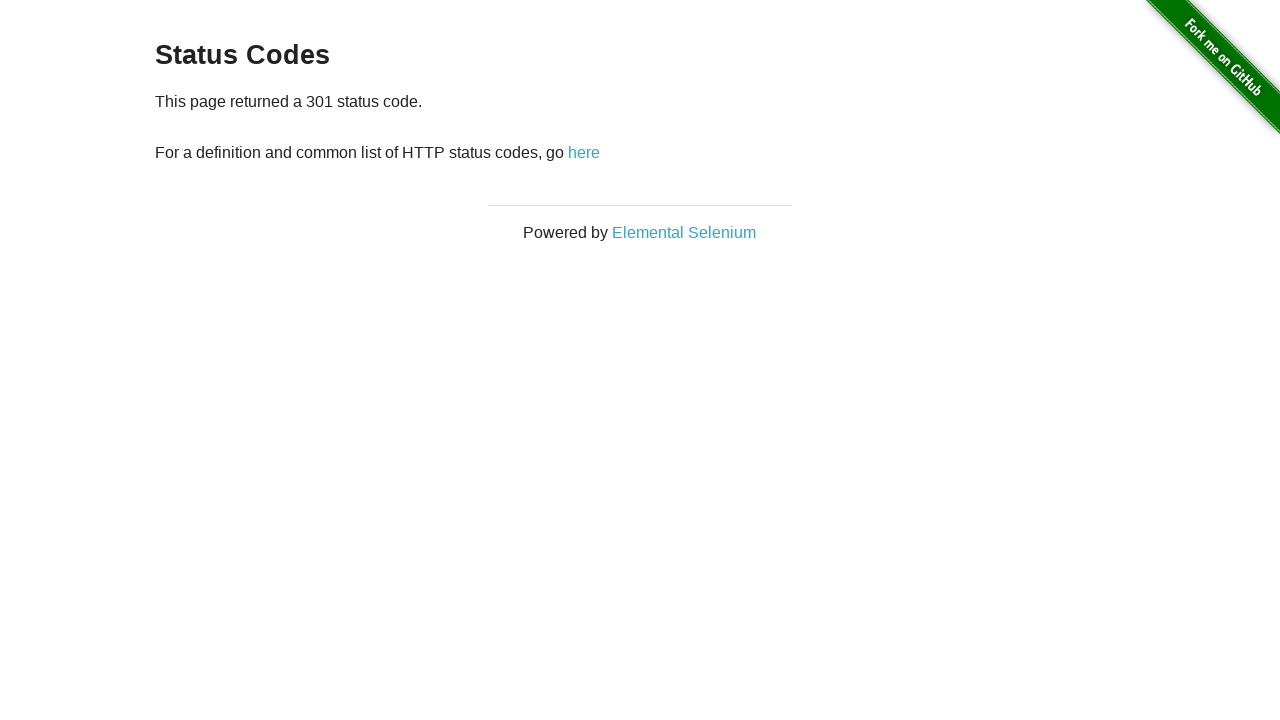

Verified page displays '301 status code' message
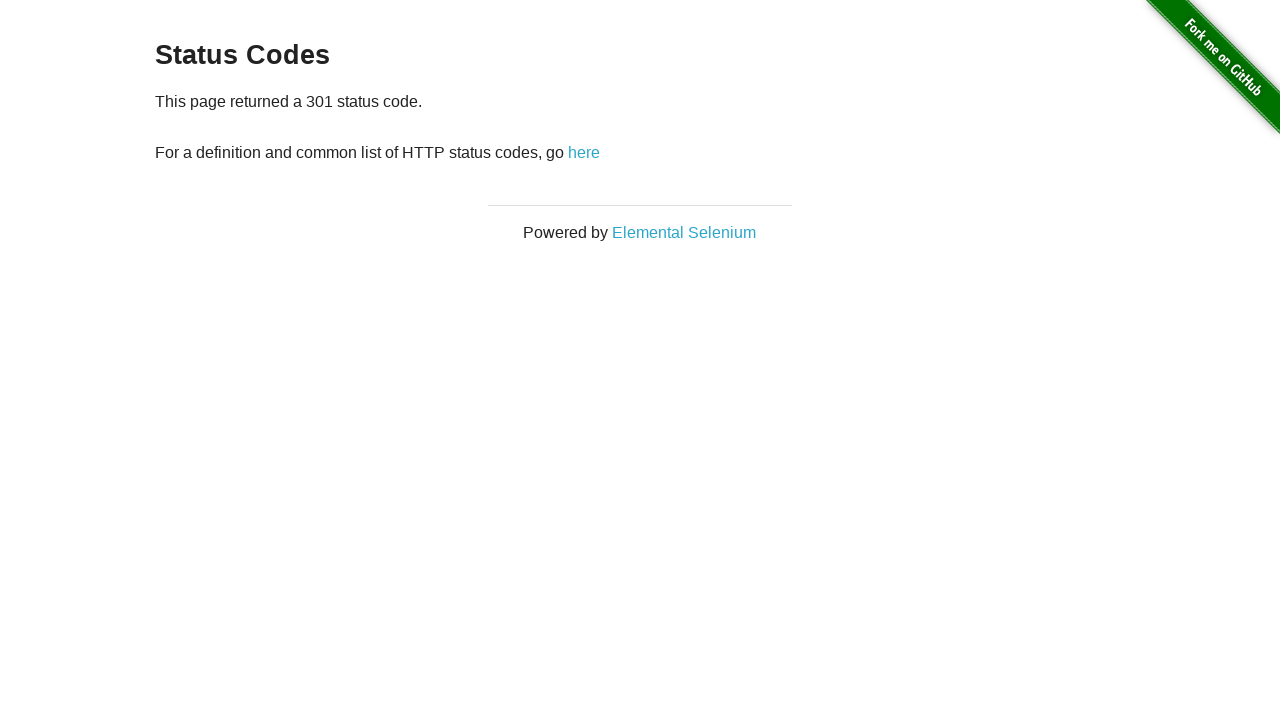

Clicked 'here' link to return to status codes page at (584, 152) on a:has-text('here')
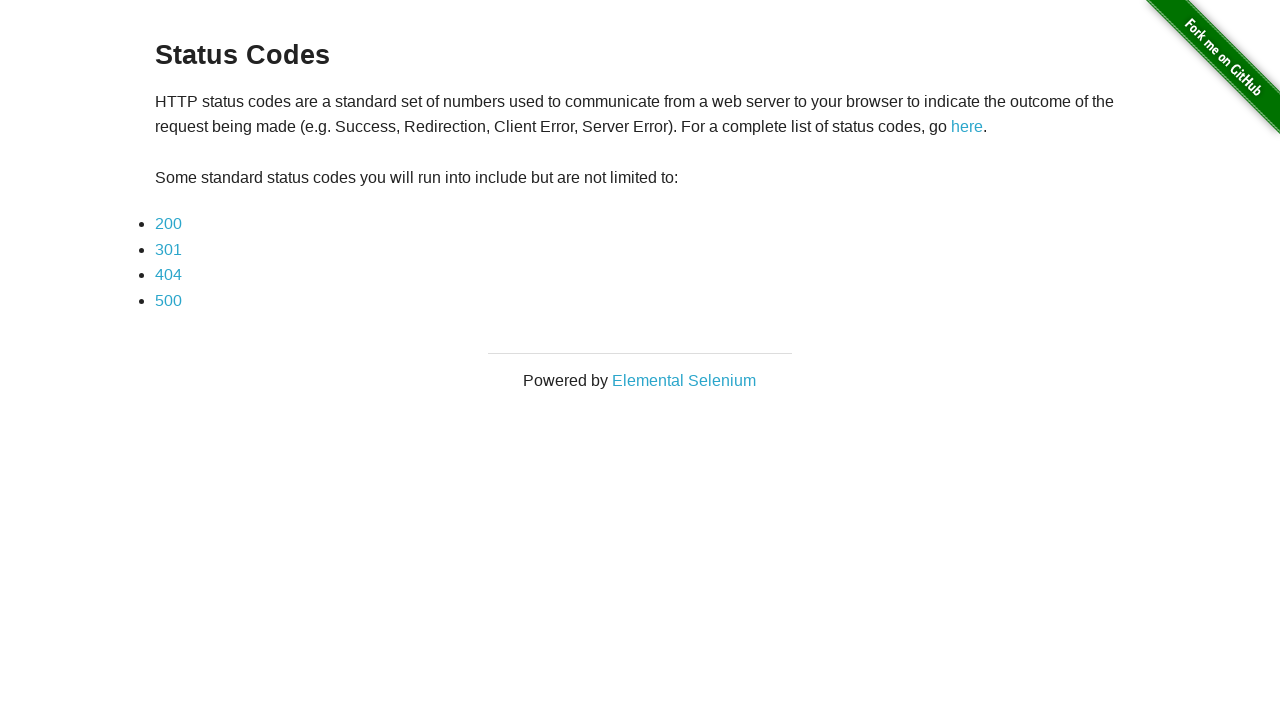

Clicked link to navigate to 404 status code page at (168, 275) on a:has-text('404')
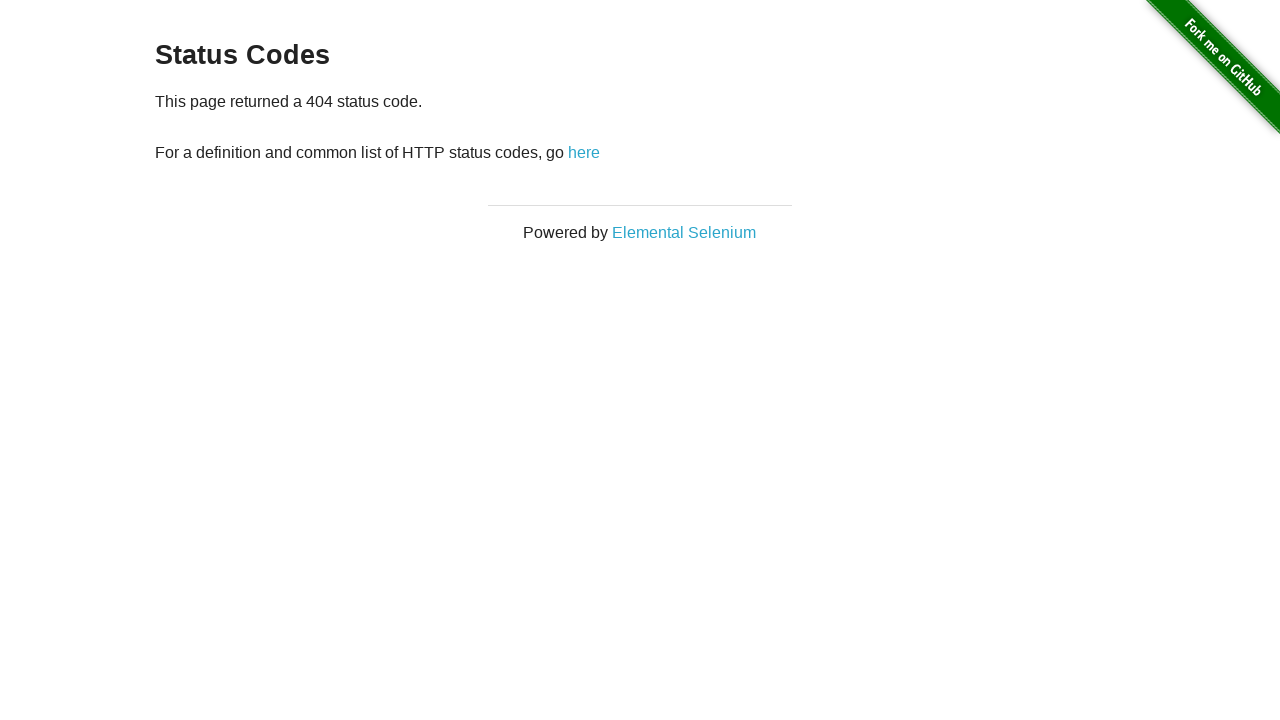

Content loaded on 404 status code page
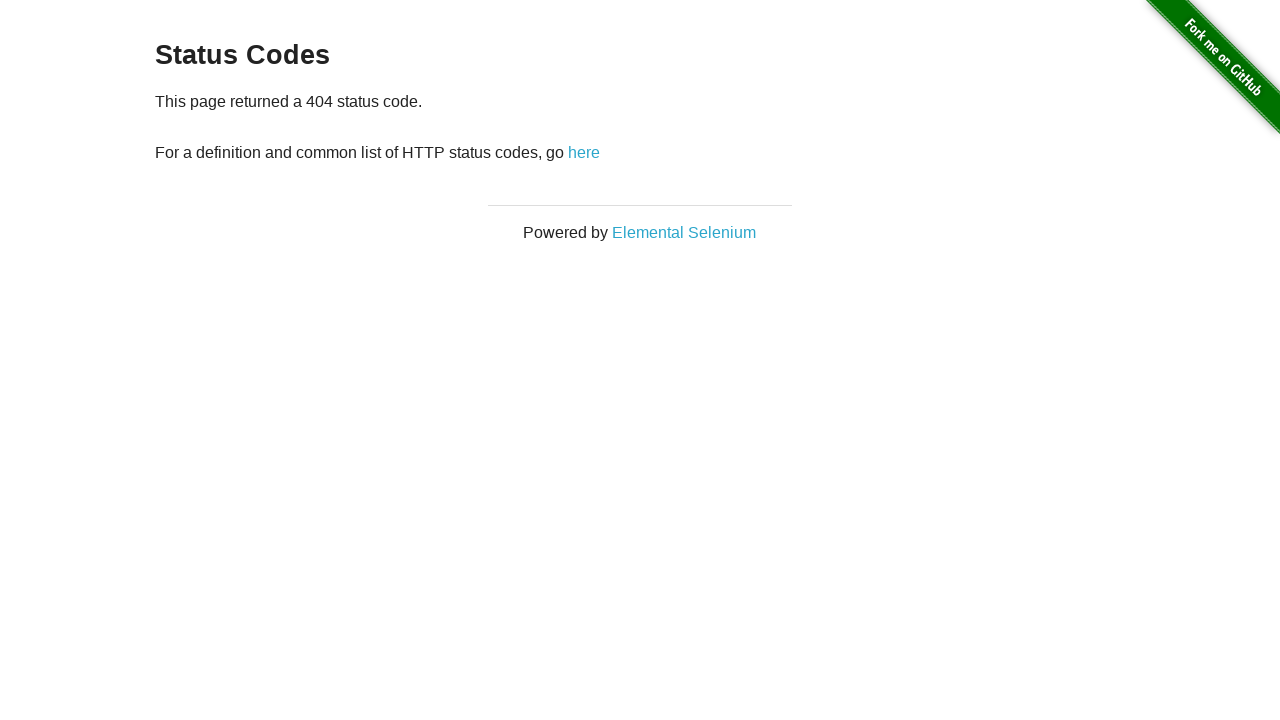

Verified URL matches expected 404 status code page URL
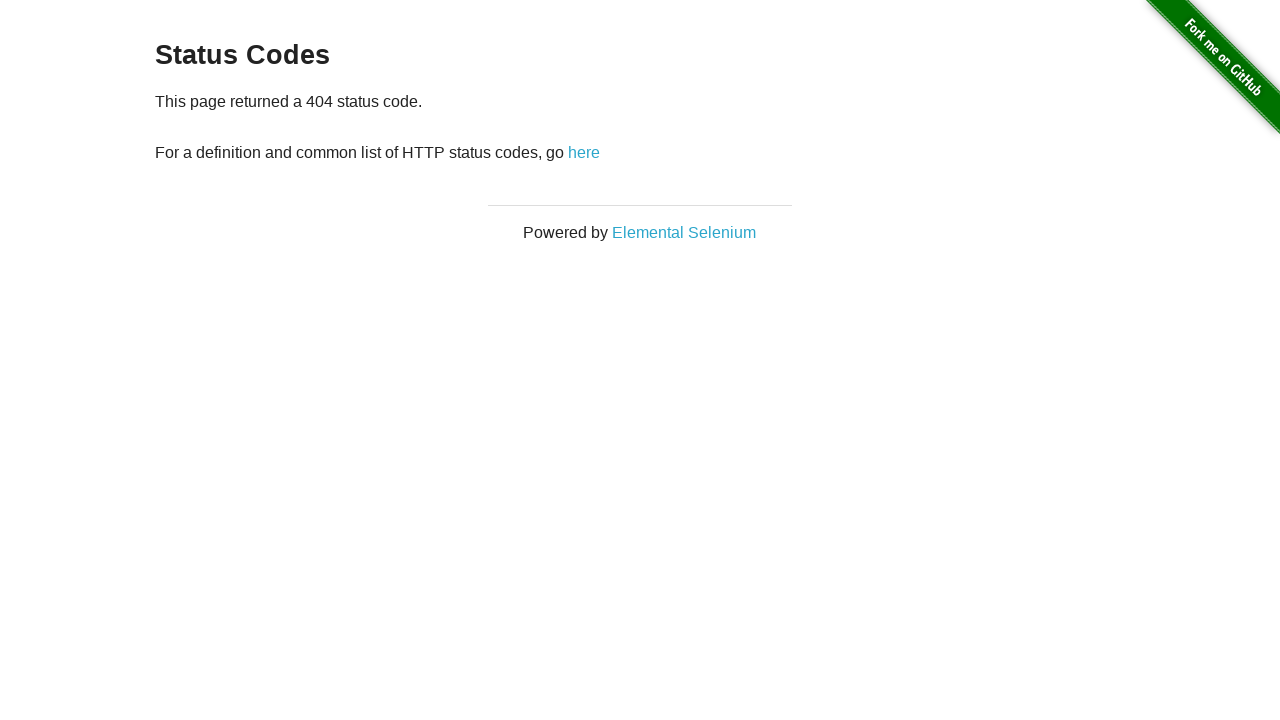

Verified page displays '404 status code' message
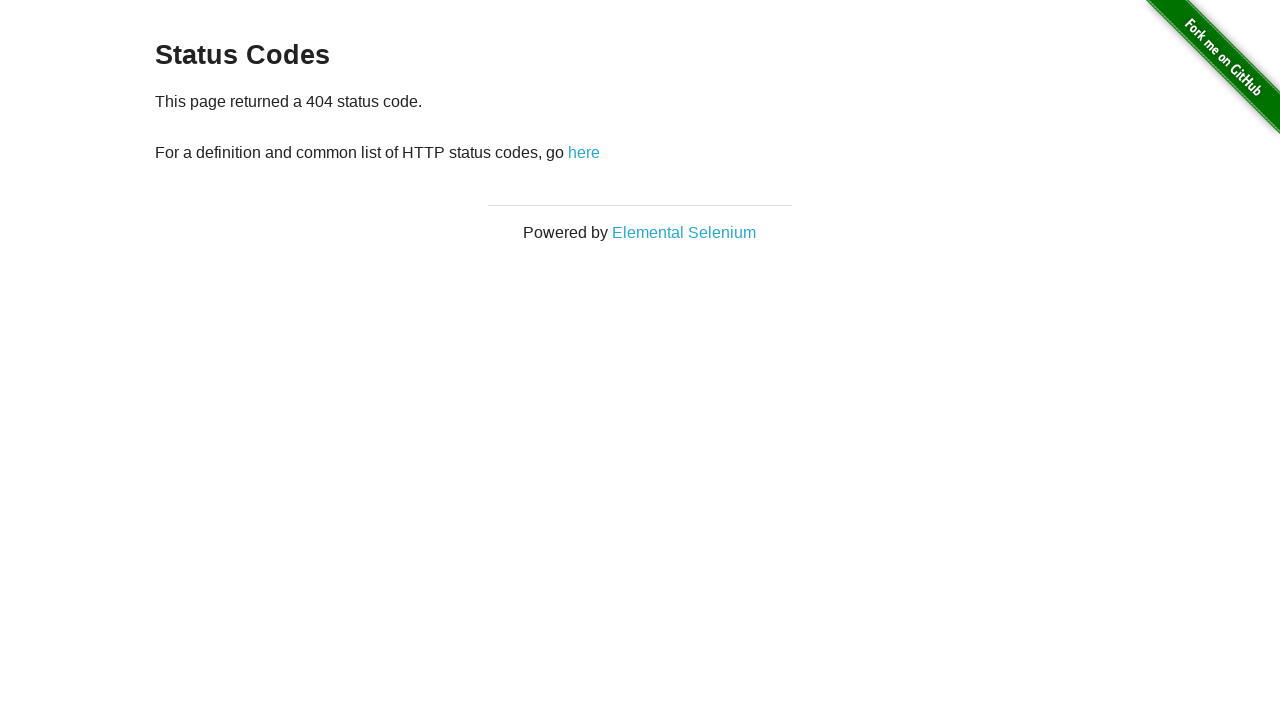

Clicked 'here' link to return to status codes page at (584, 152) on a:has-text('here')
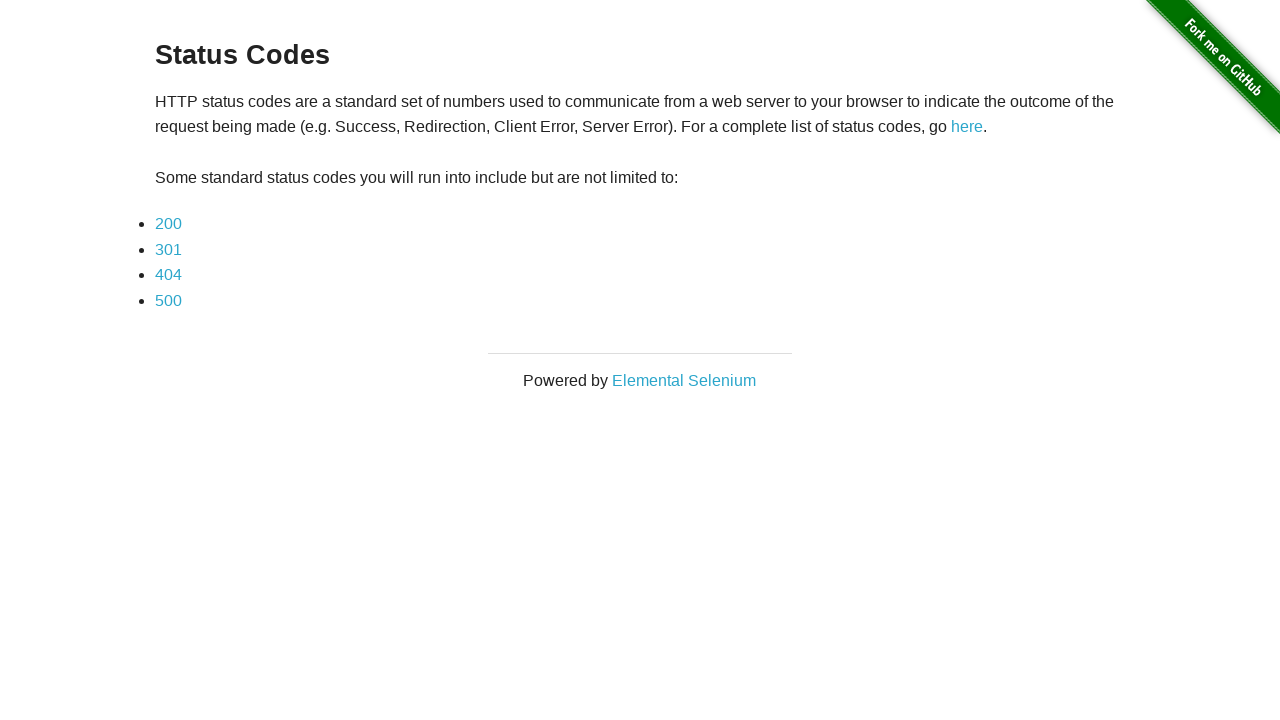

Clicked link to navigate to 500 status code page at (168, 300) on a:has-text('500')
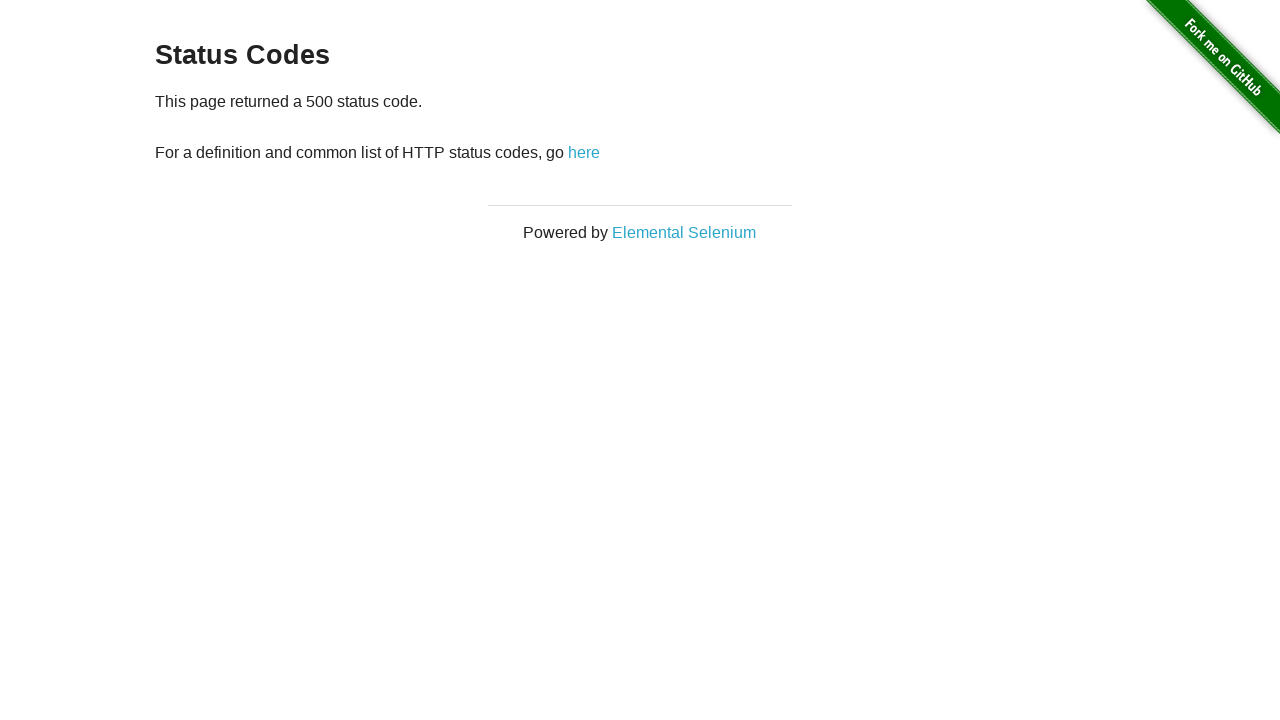

Content loaded on 500 status code page
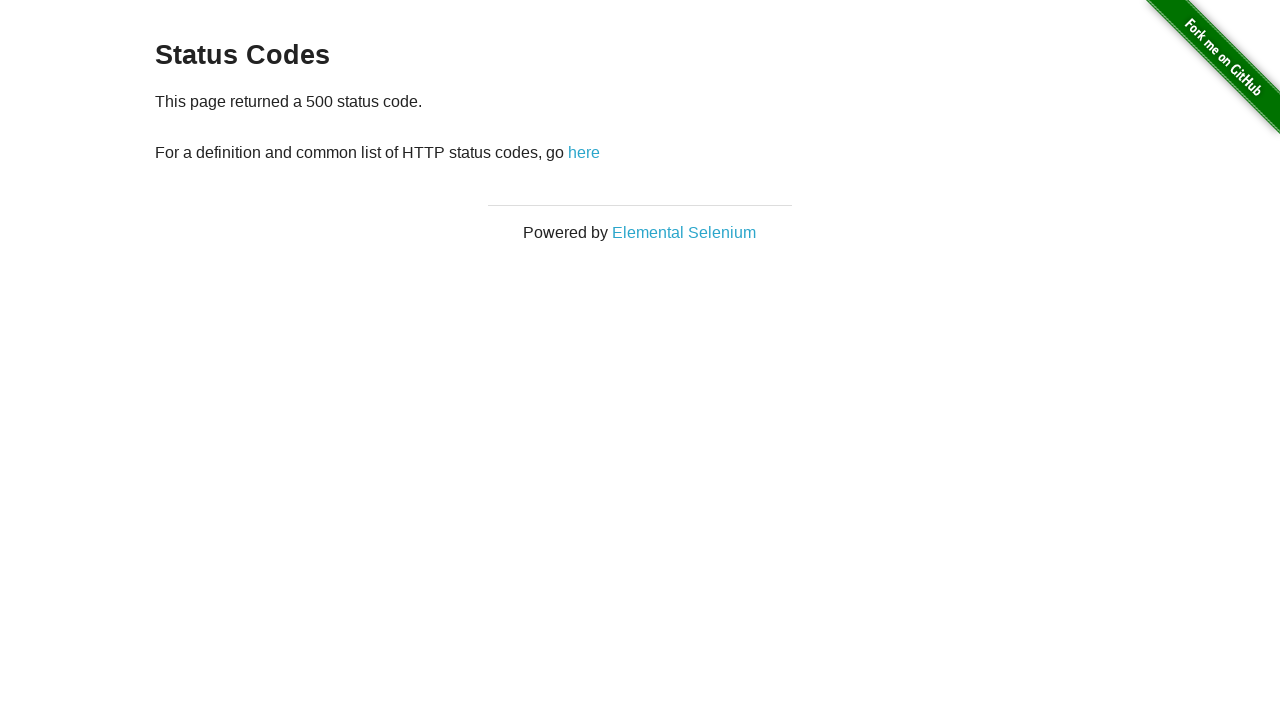

Verified URL matches expected 500 status code page URL
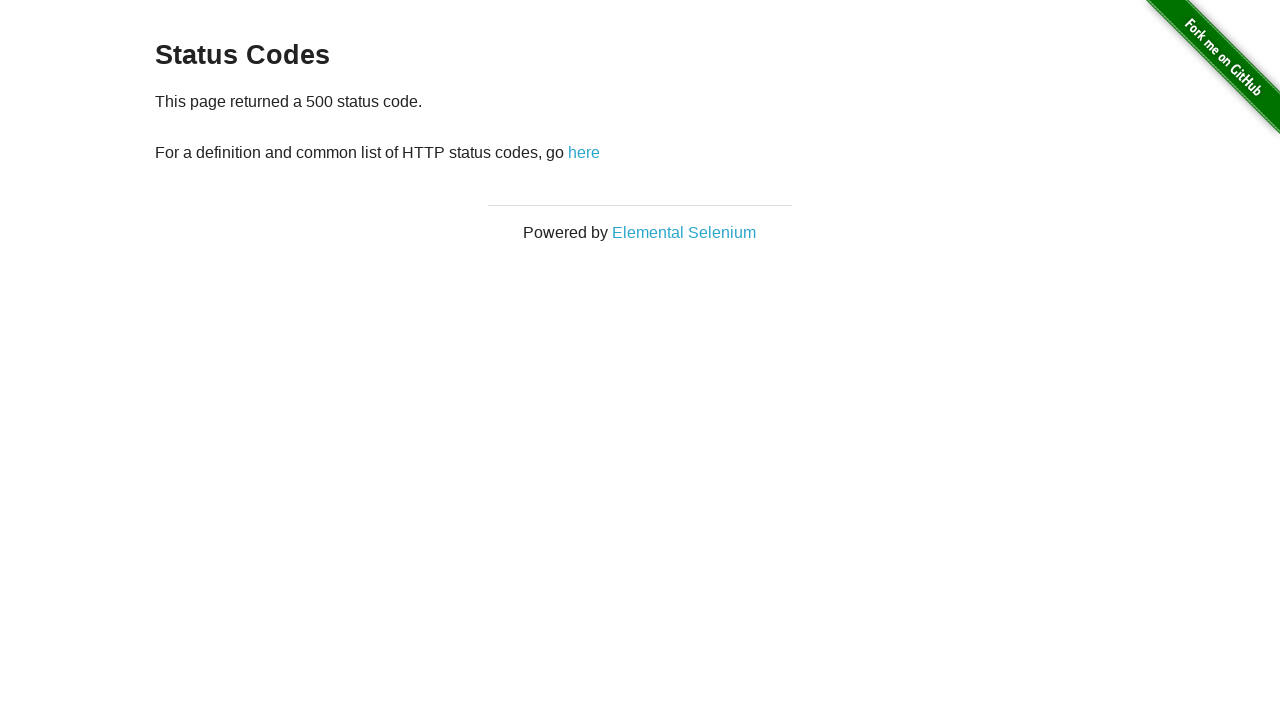

Verified page displays '500 status code' message
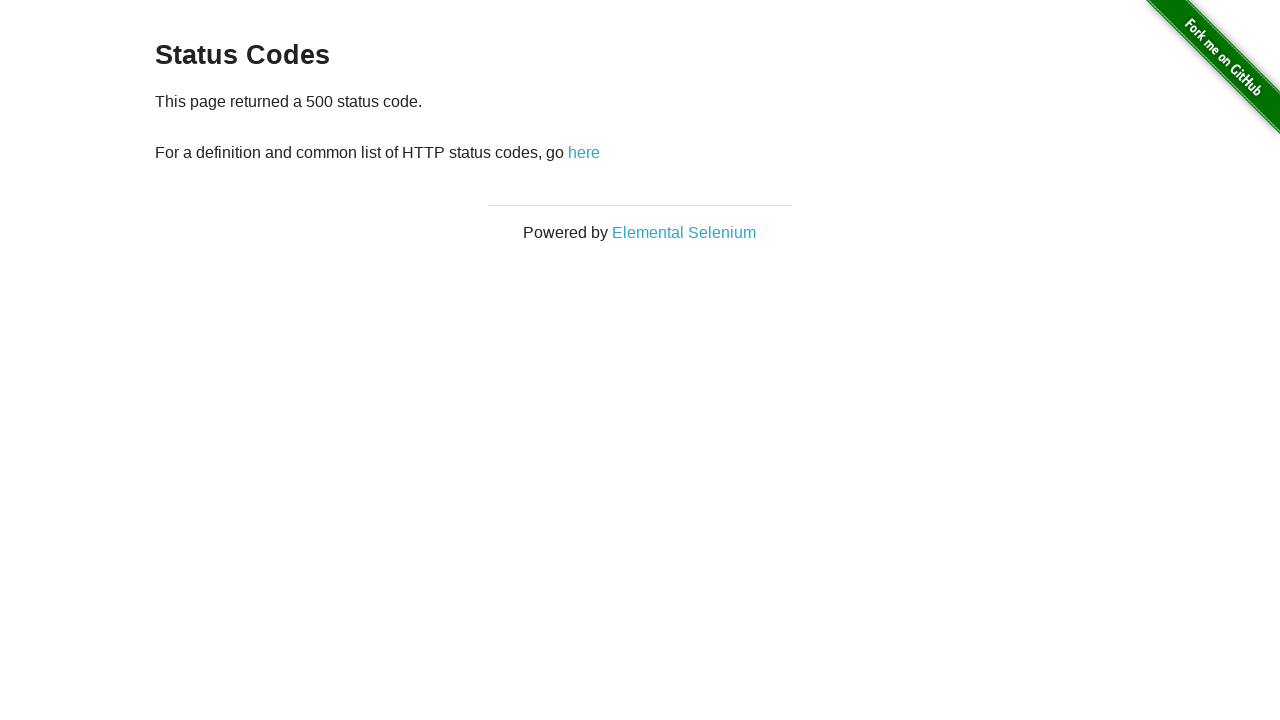

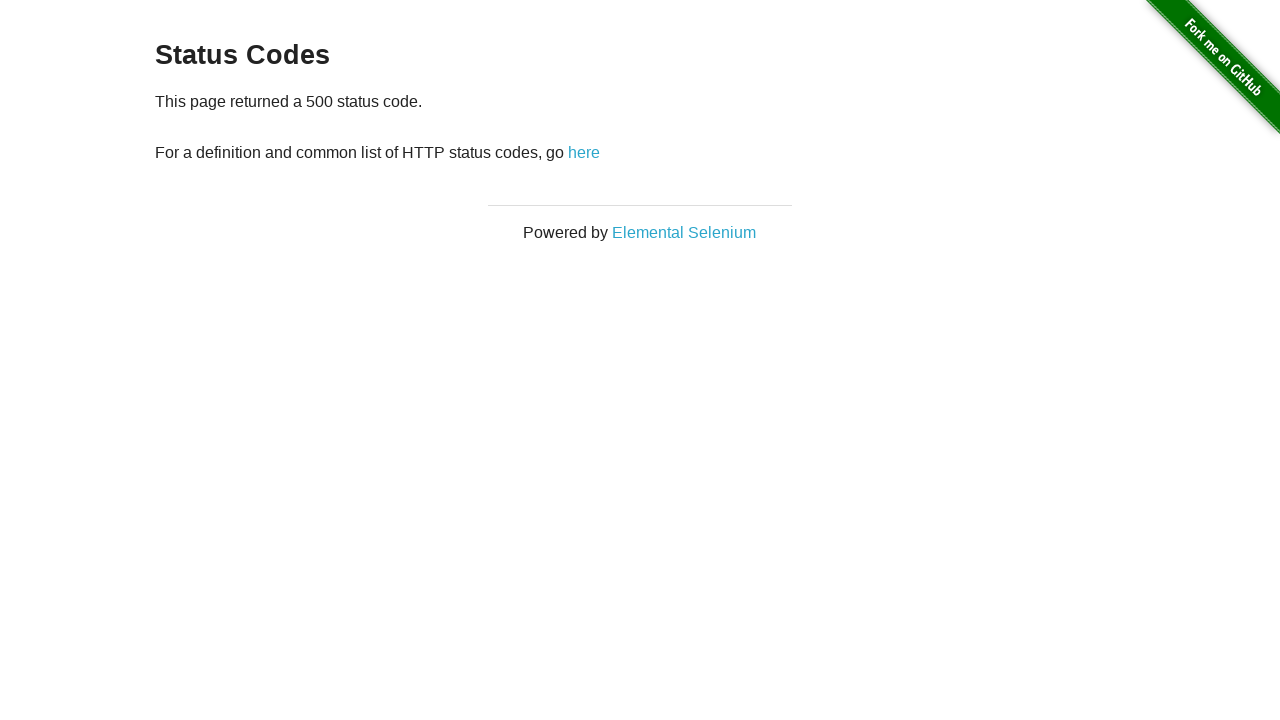